Navigates to CoinMarketCap homepage and verifies the Fear and Greed index card element loads on the page

Starting URL: https://coinmarketcap.com/

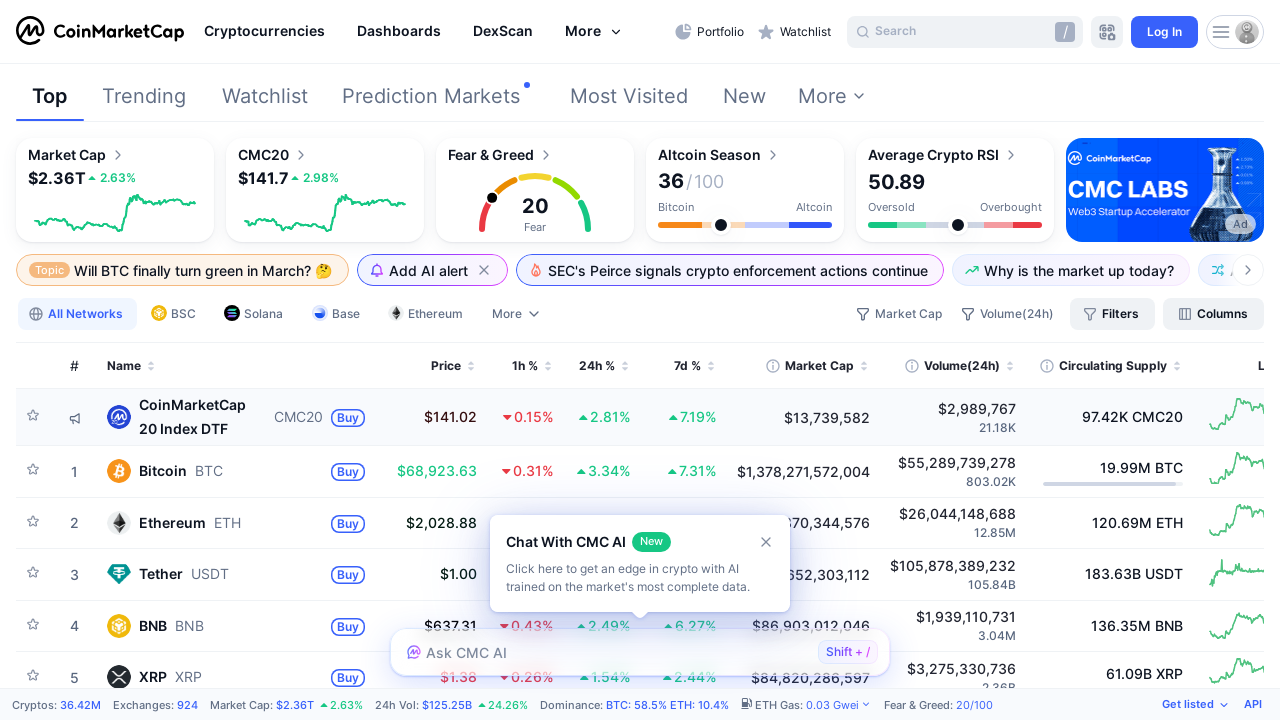

Waited for Fear and Greed index card to load on CoinMarketCap homepage
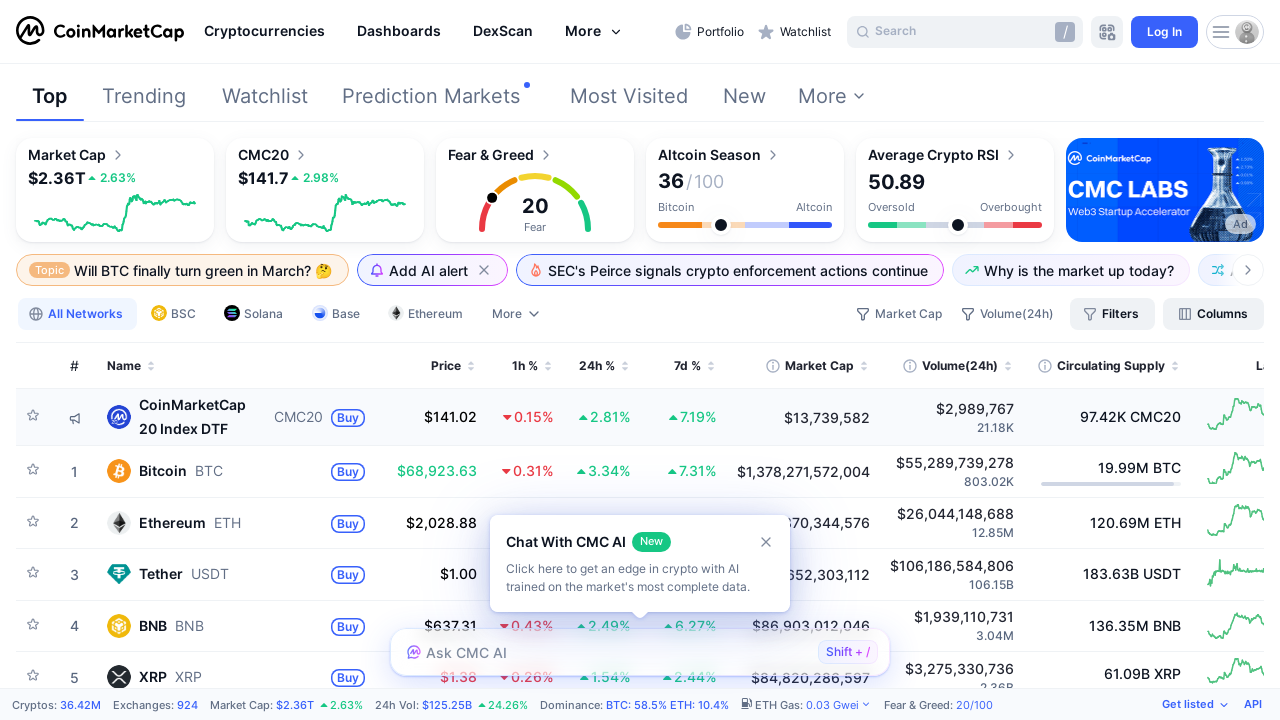

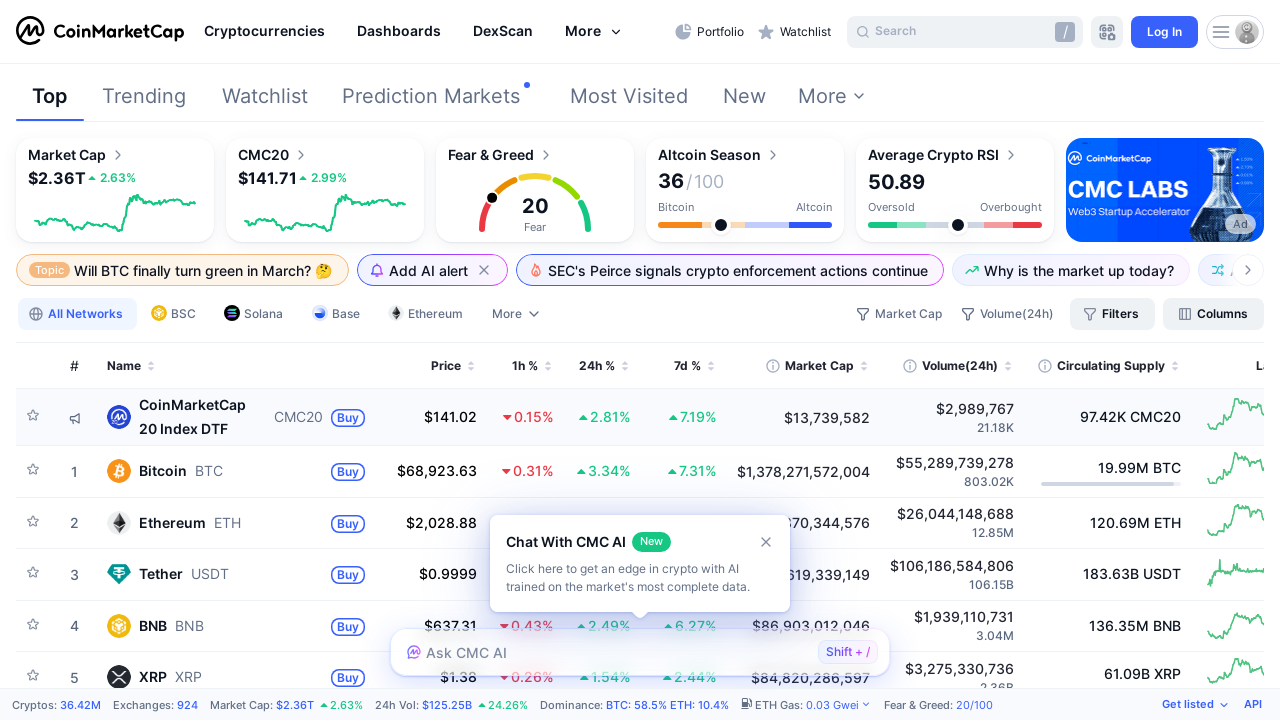